Tests a multiple selection dropdown component by selecting CSS and HTML options, verifying the selection, and then removing one option from the dropdown.

Starting URL: https://semantic-ui.com/modules/dropdown.html

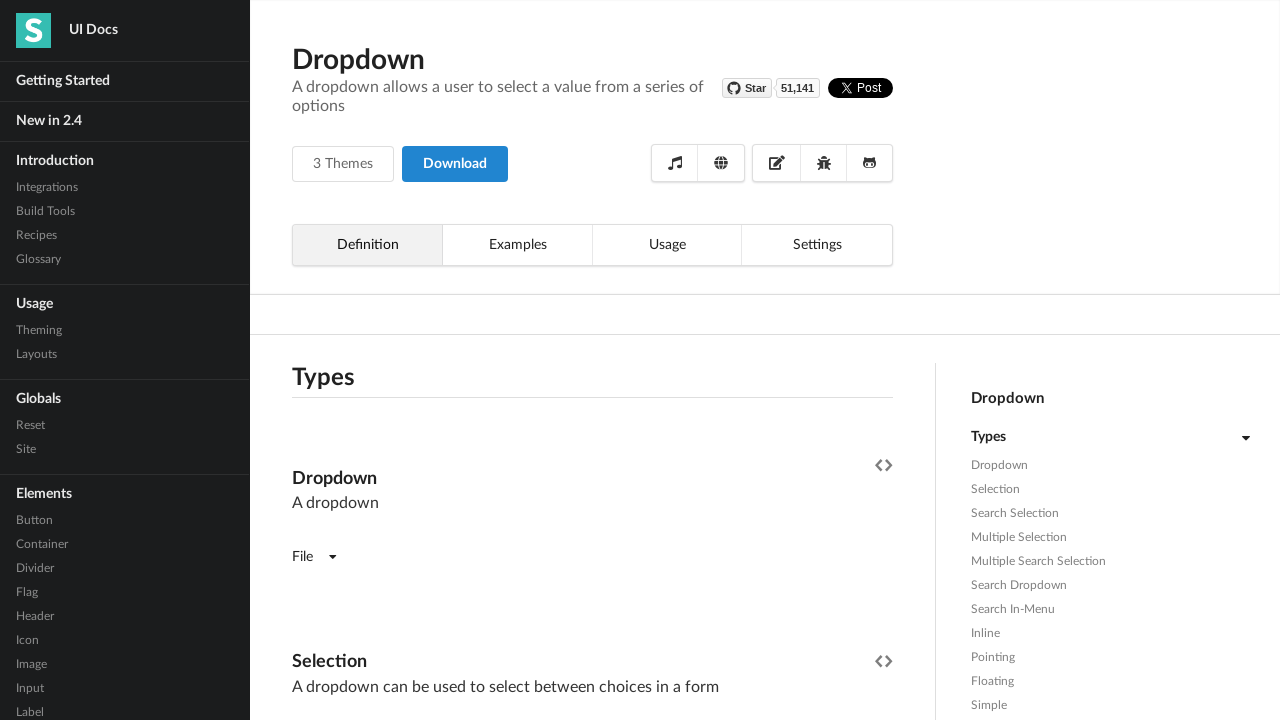

Clicked on multiple selection dropdown to open it at (592, 361) on xpath=//div[@data-tab='definition']/div[8]/div
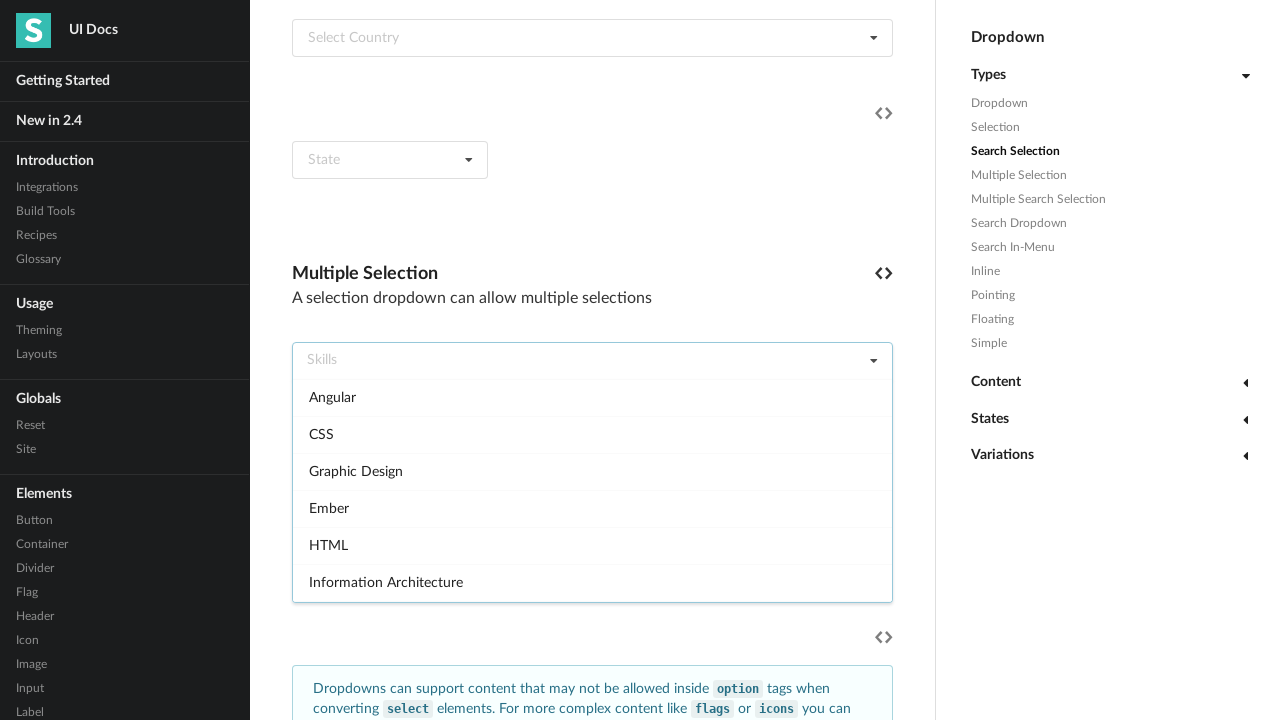

Waited for dropdown animation to complete
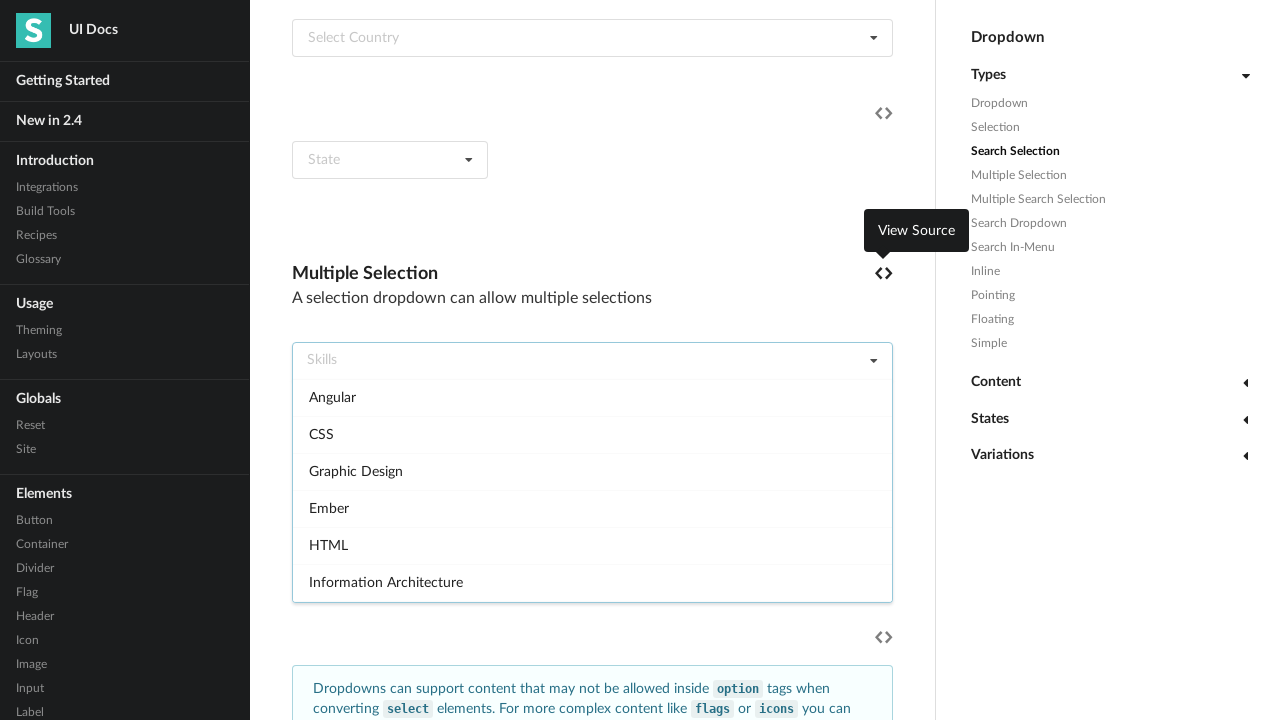

Selected CSS option from dropdown at (592, 434) on xpath=//div[@data-tab='definition']//div[text()='CSS']
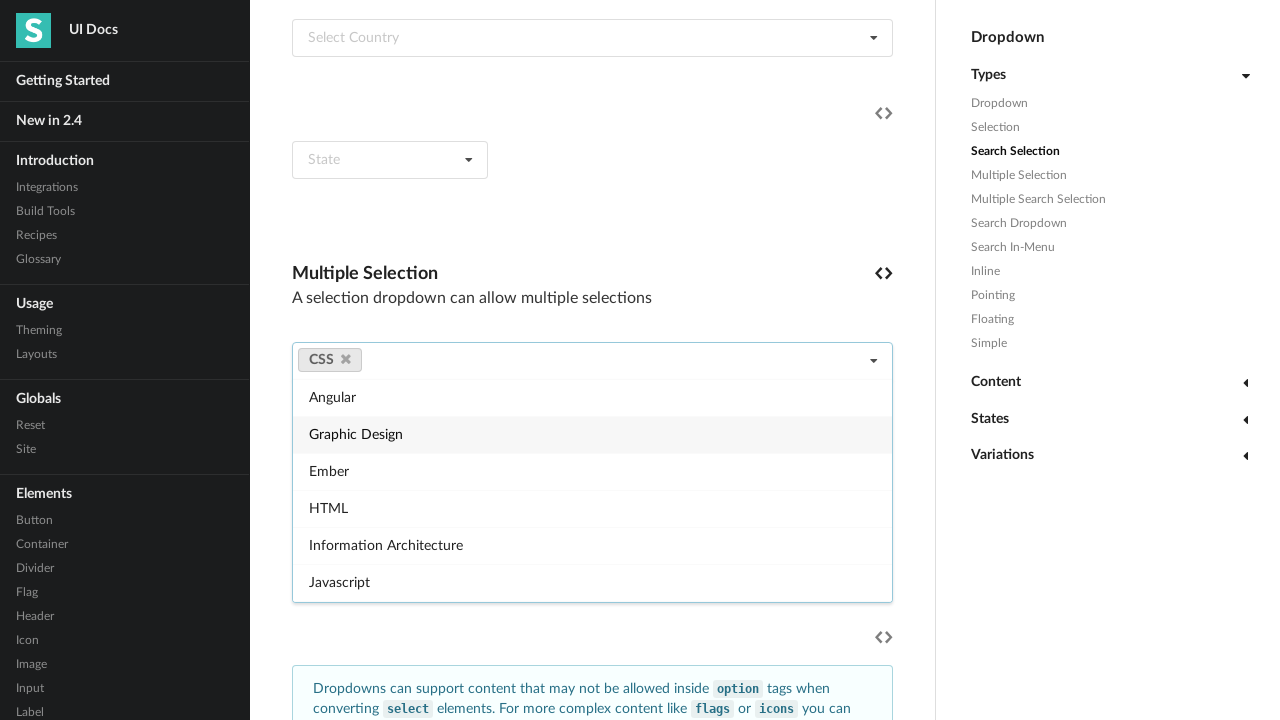

Waited for CSS selection to register
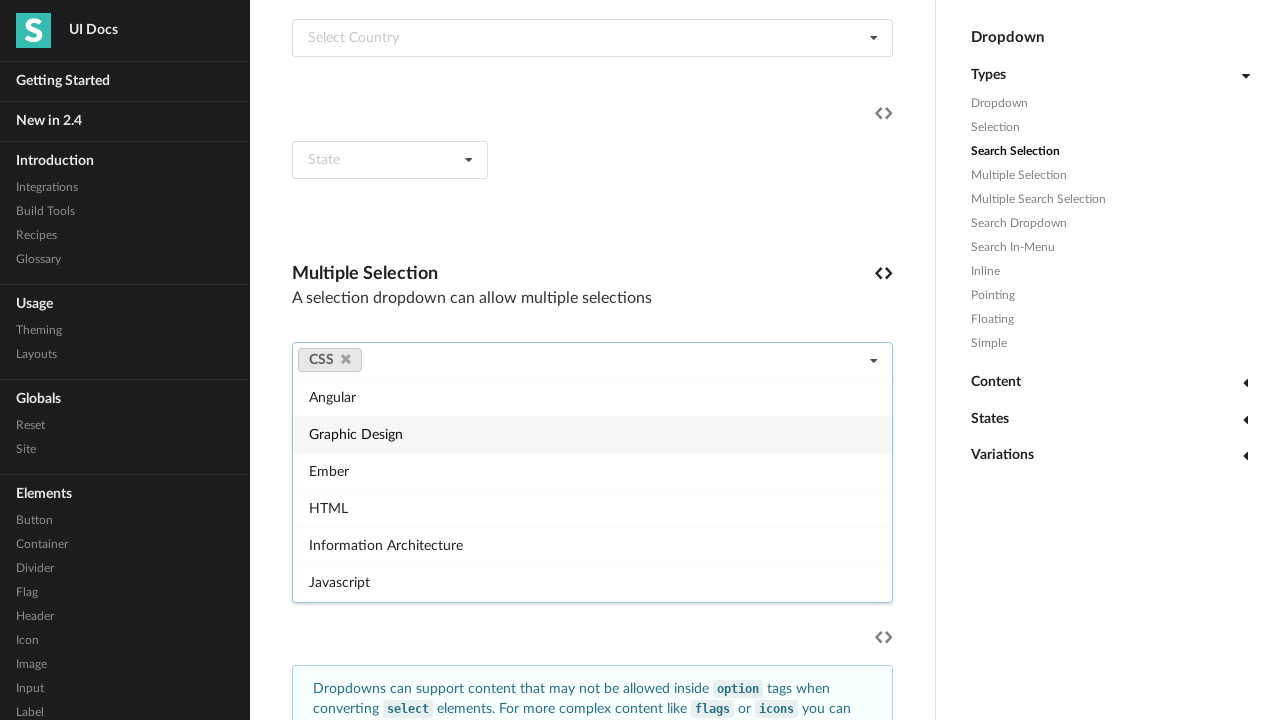

Selected HTML option from dropdown at (592, 508) on xpath=//div[@data-tab='definition']//div[text()='HTML']
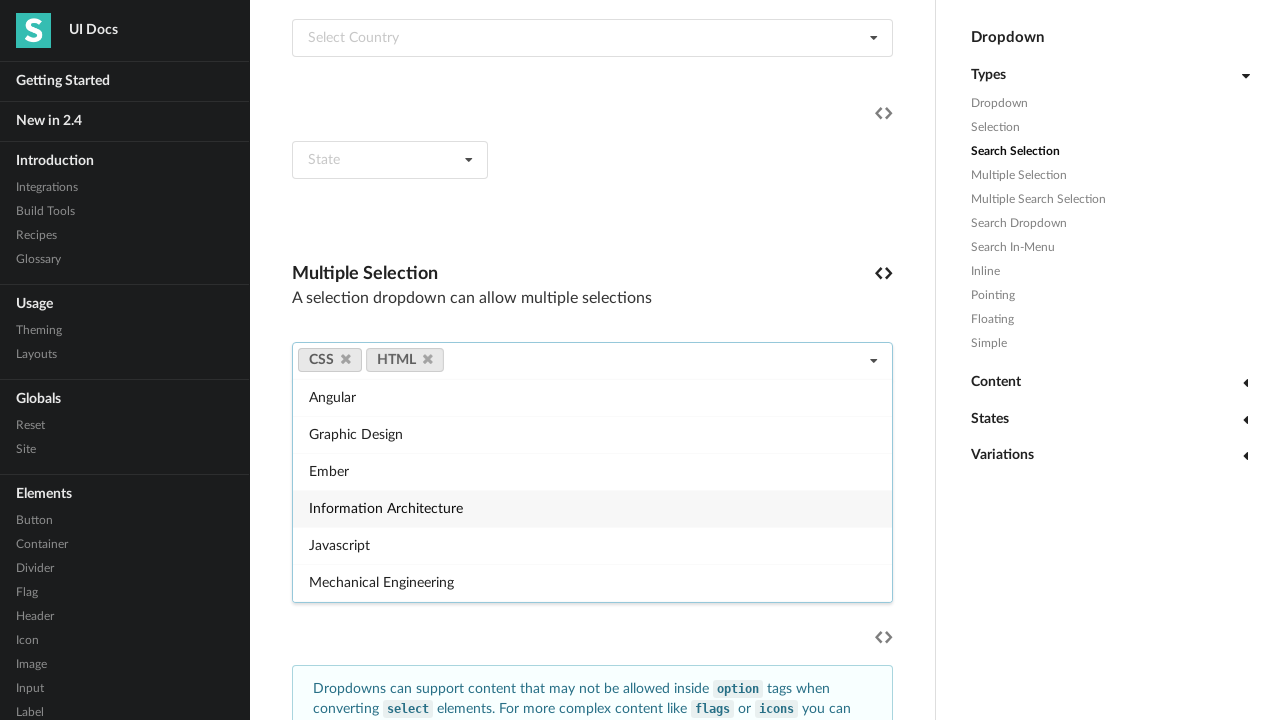

Waited for HTML selection to register
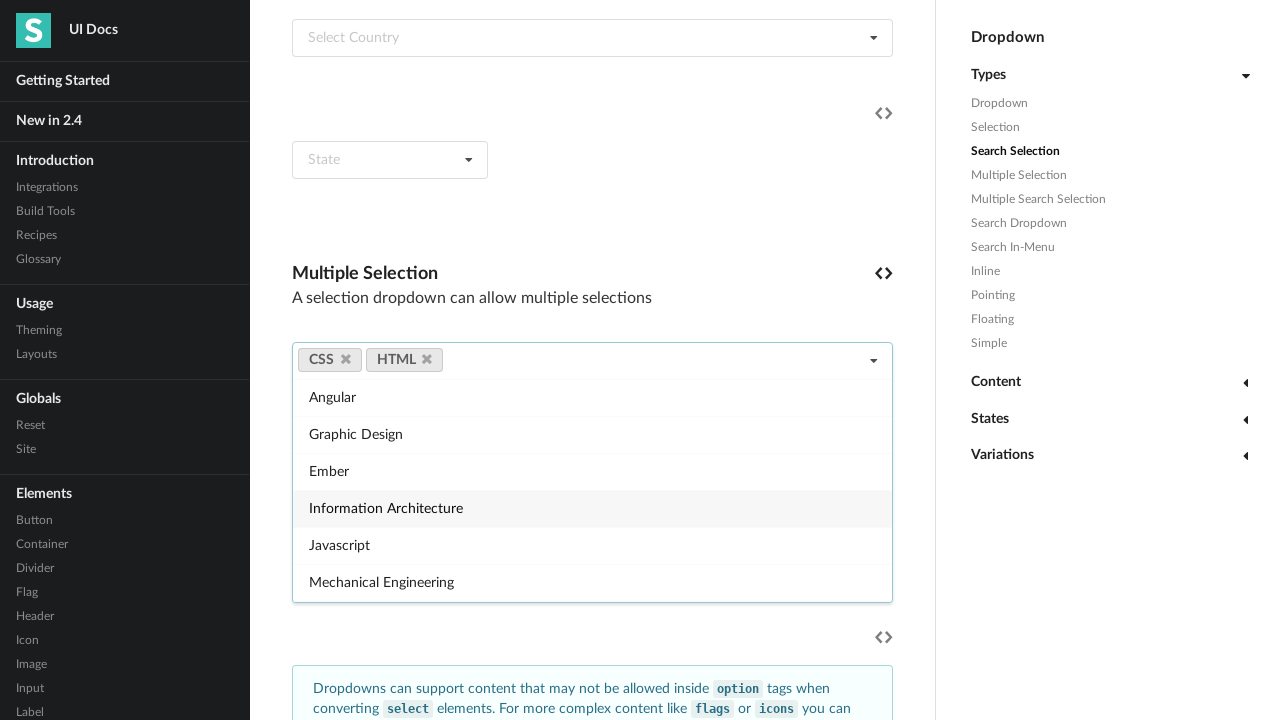

CSS selection element is visible
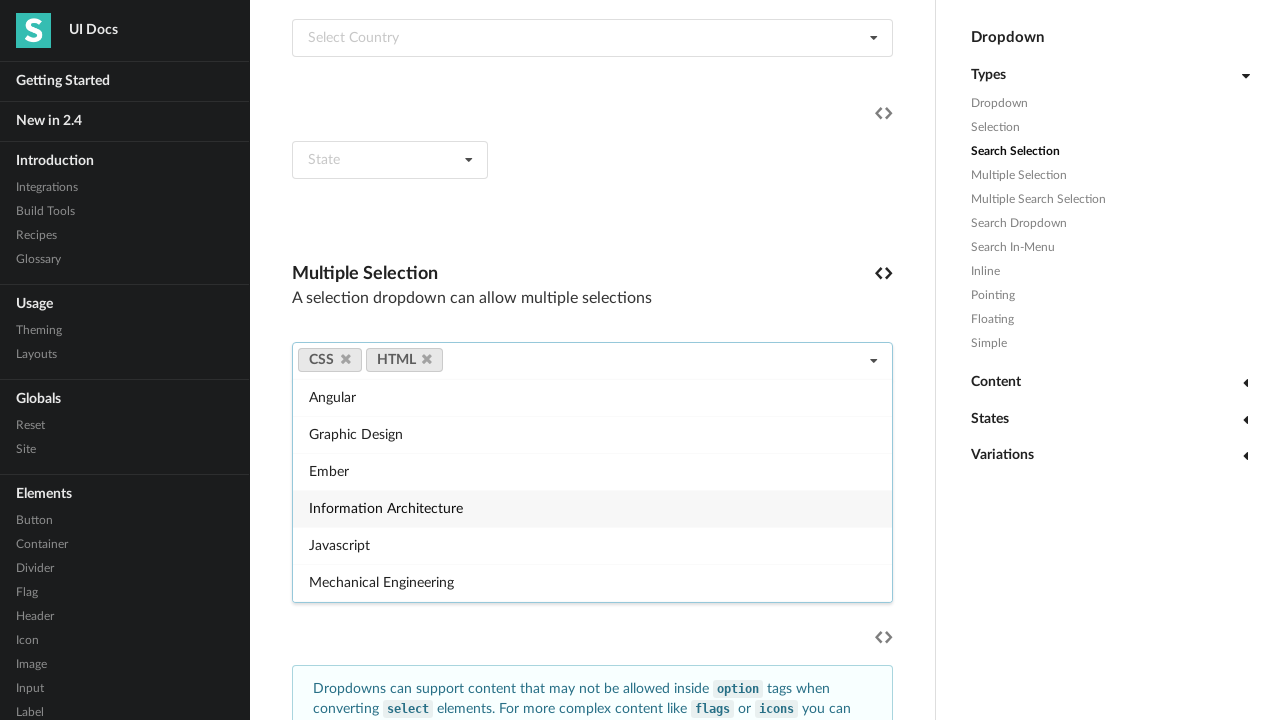

Retrieved text content from CSS selection: 'CSS'
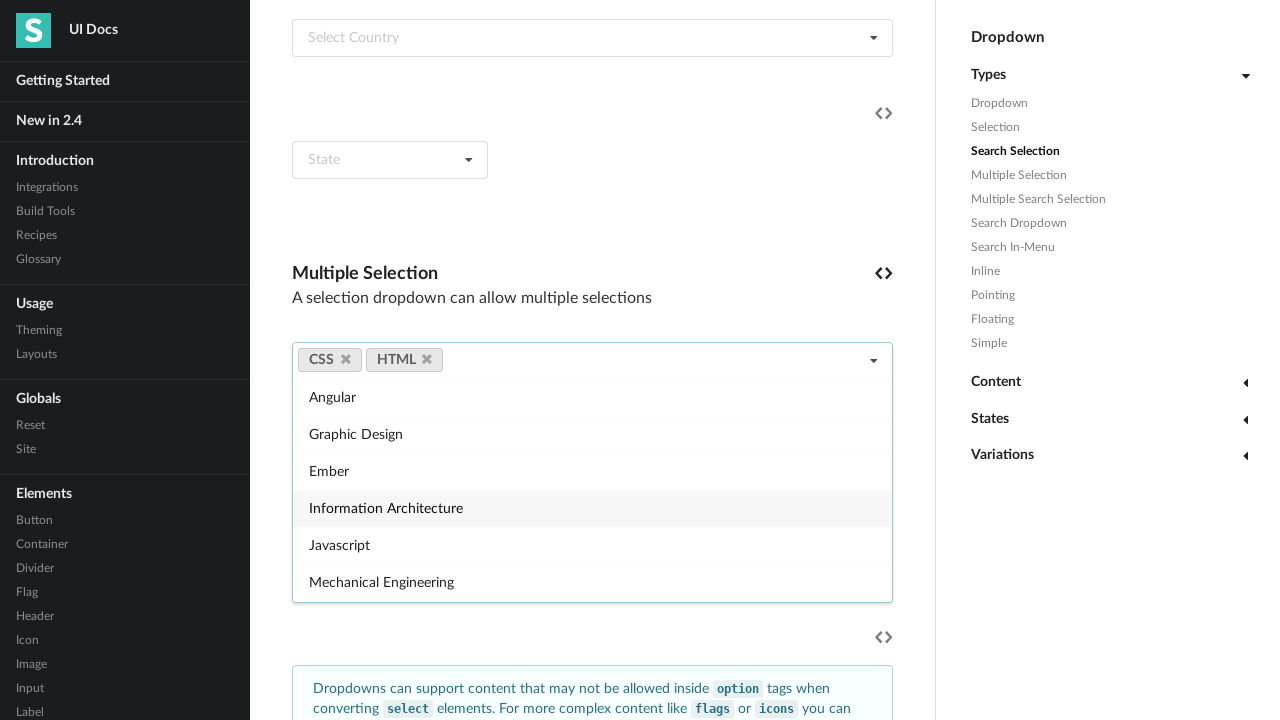

Verified that CSS option is selected correctly
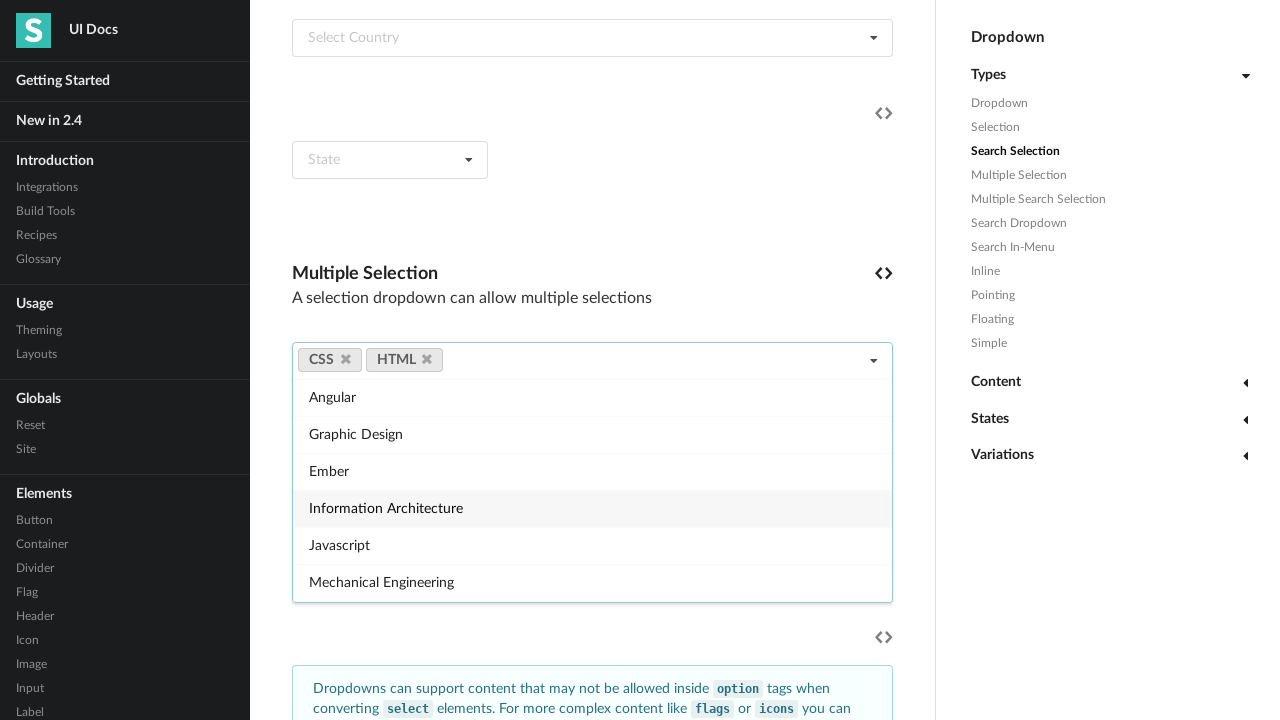

Clicked delete icon to remove CSS option from selection at (346, 359) on xpath=//a[@data-value='css']/i
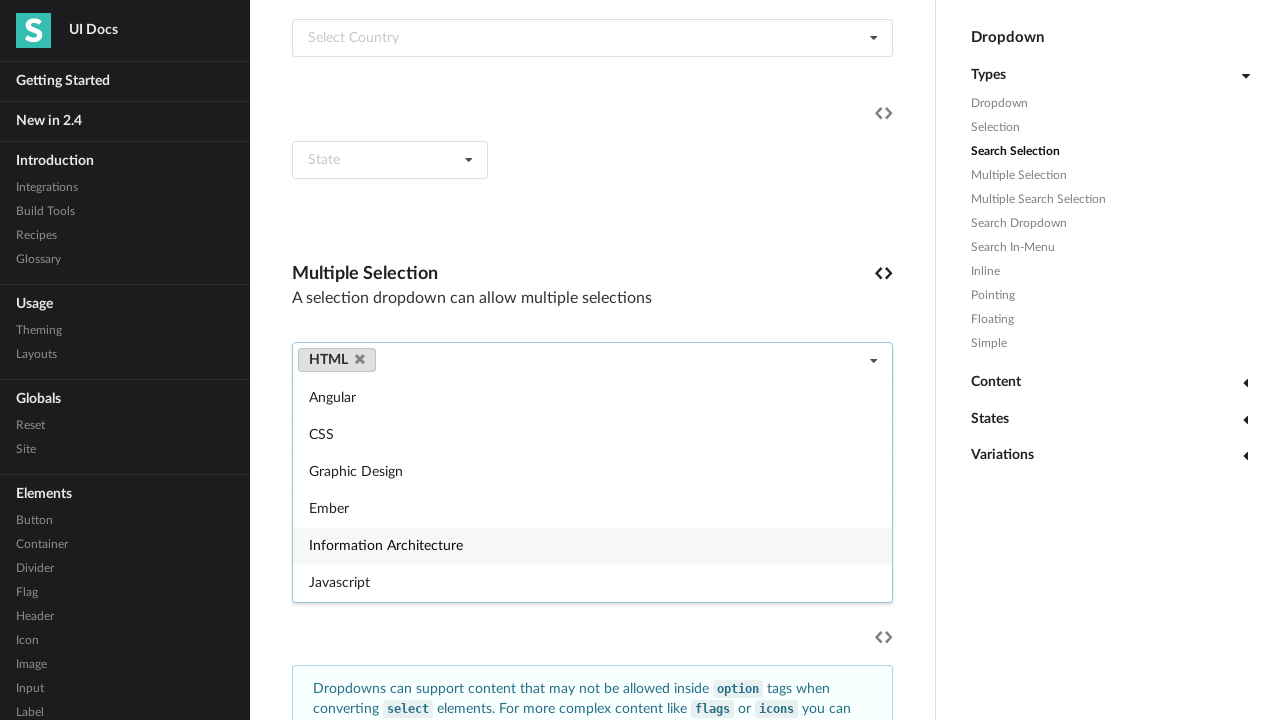

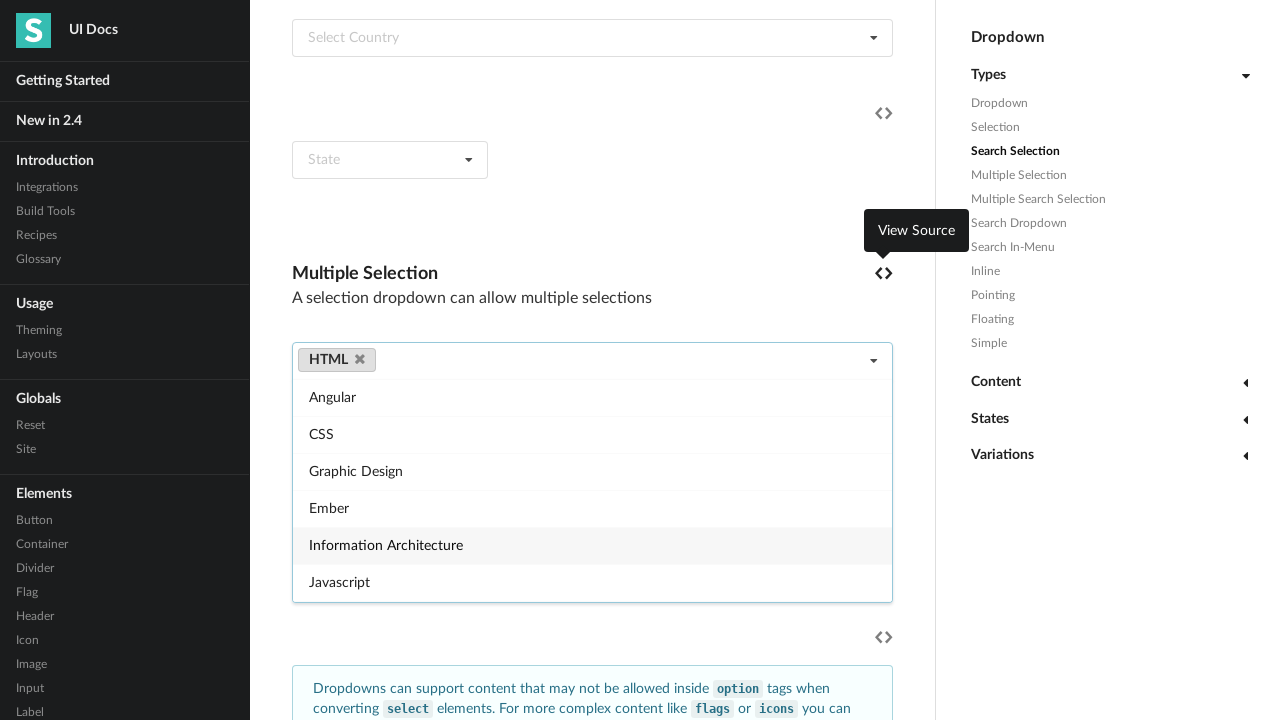